Tests iframe handling by switching to an iframe containing a TinyMCE editor, verifying content inside the iframe is displayed, then switching back to the parent frame to verify the header text is visible.

Starting URL: https://practice.cydeo.com/iframe

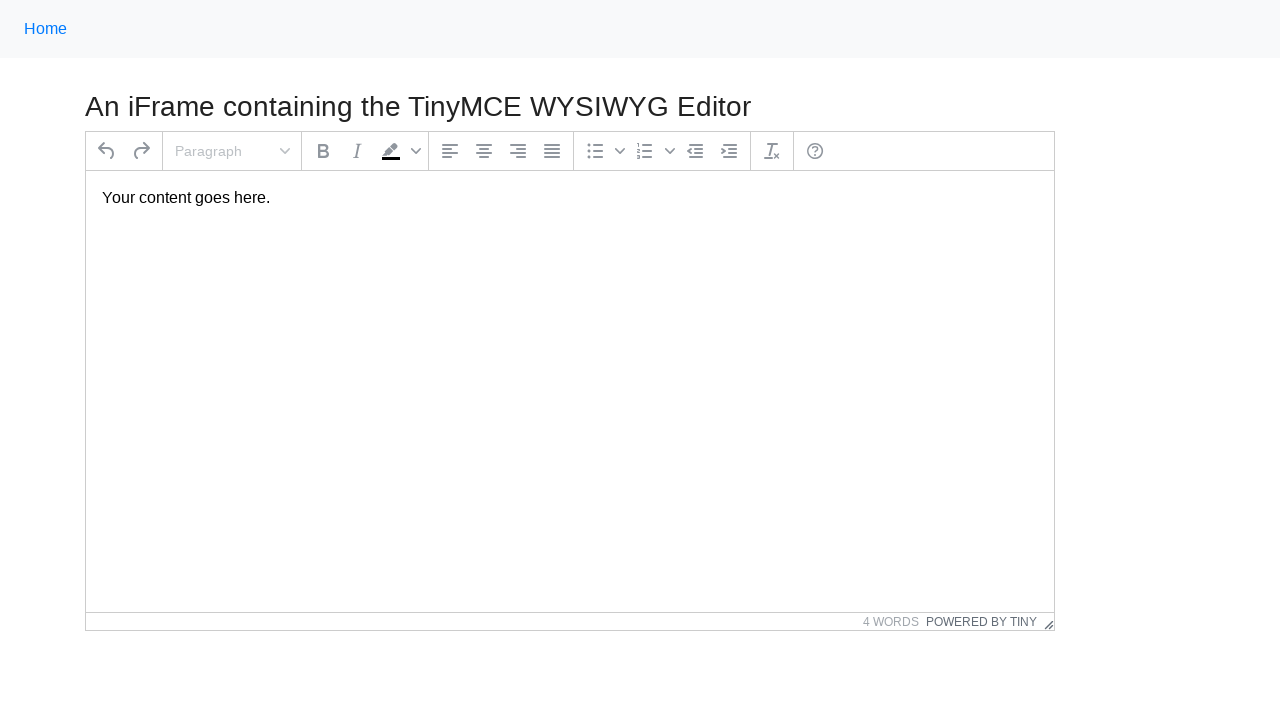

Navigated to iframe practice page
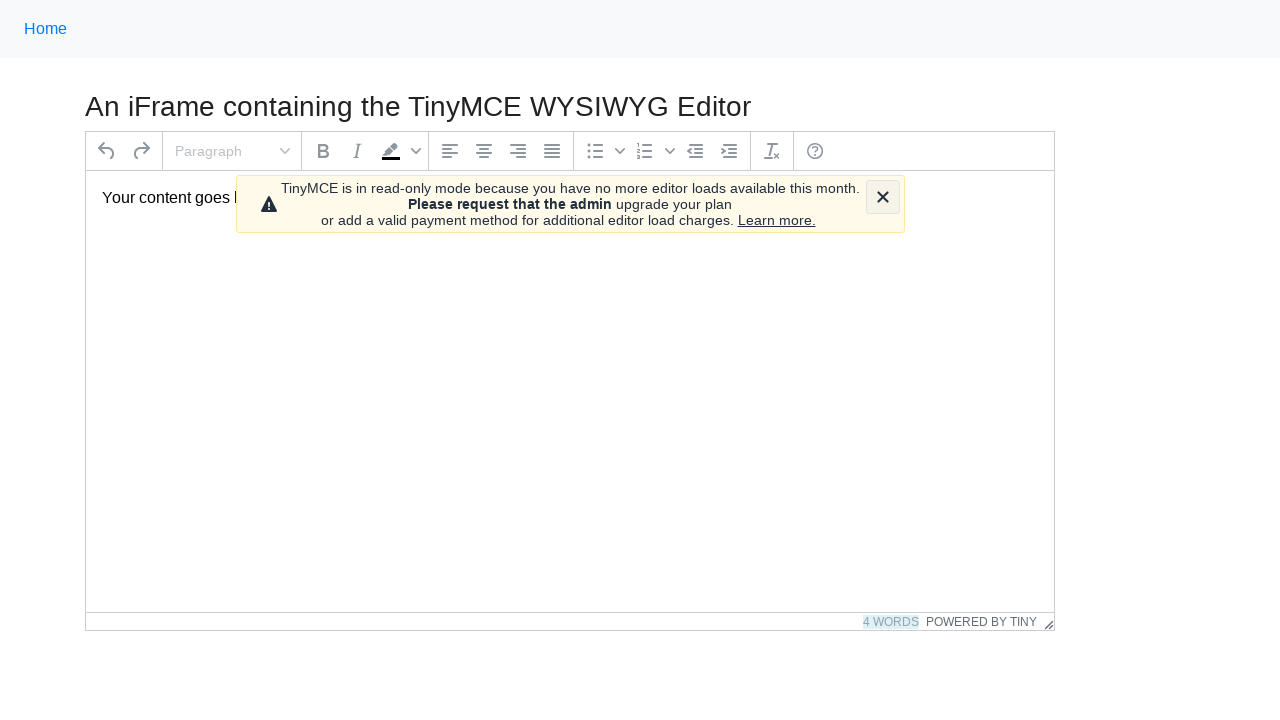

Located TinyMCE iframe element
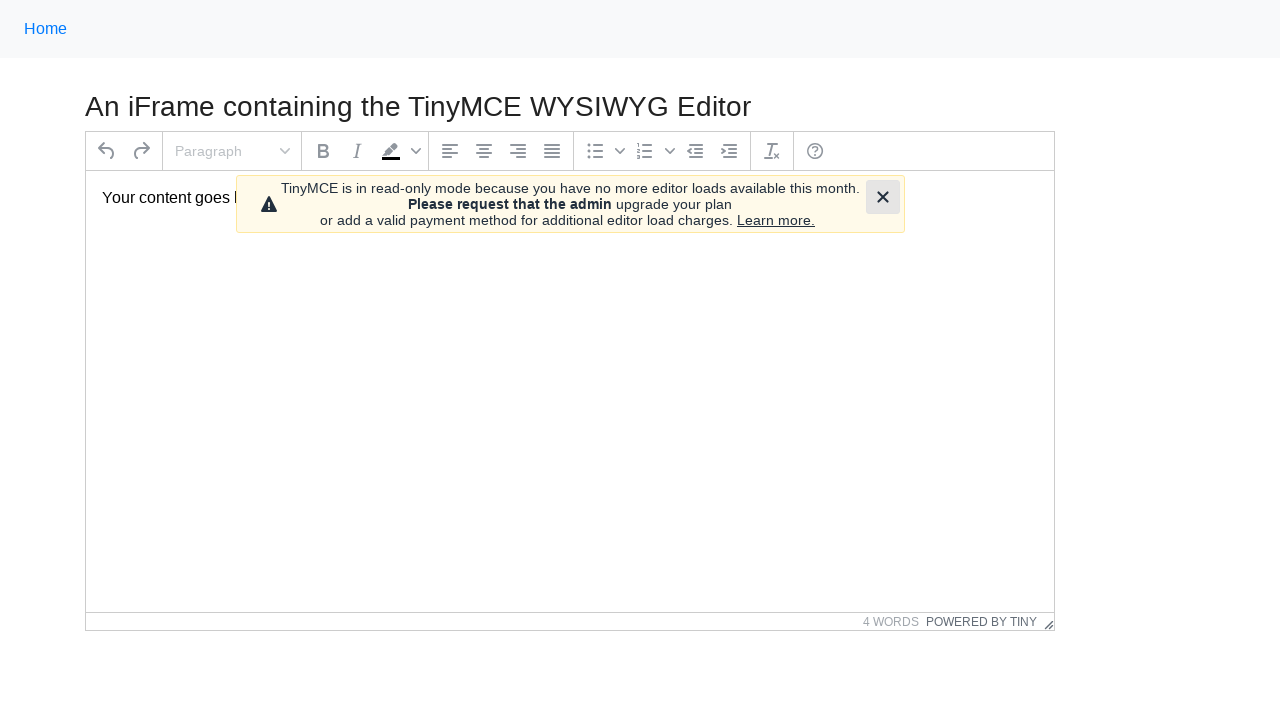

Verified paragraph content is visible inside TinyMCE iframe
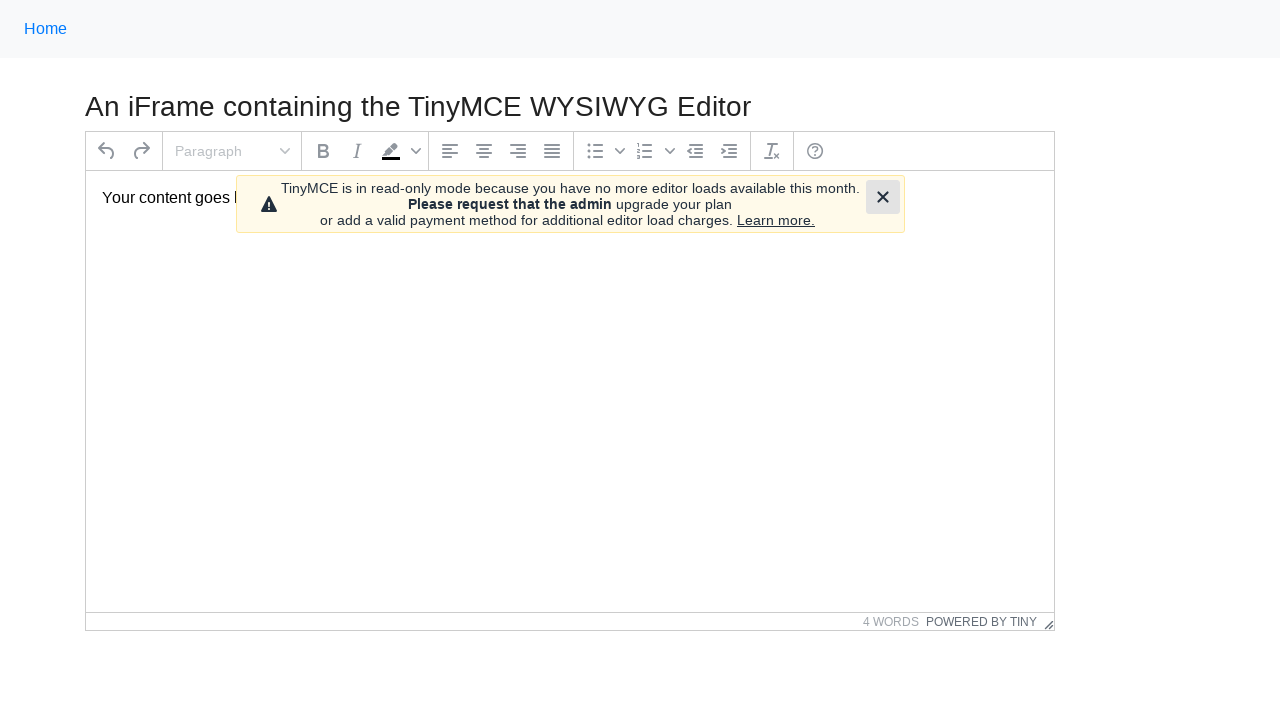

Verified header text is visible on main page after switching back from iframe
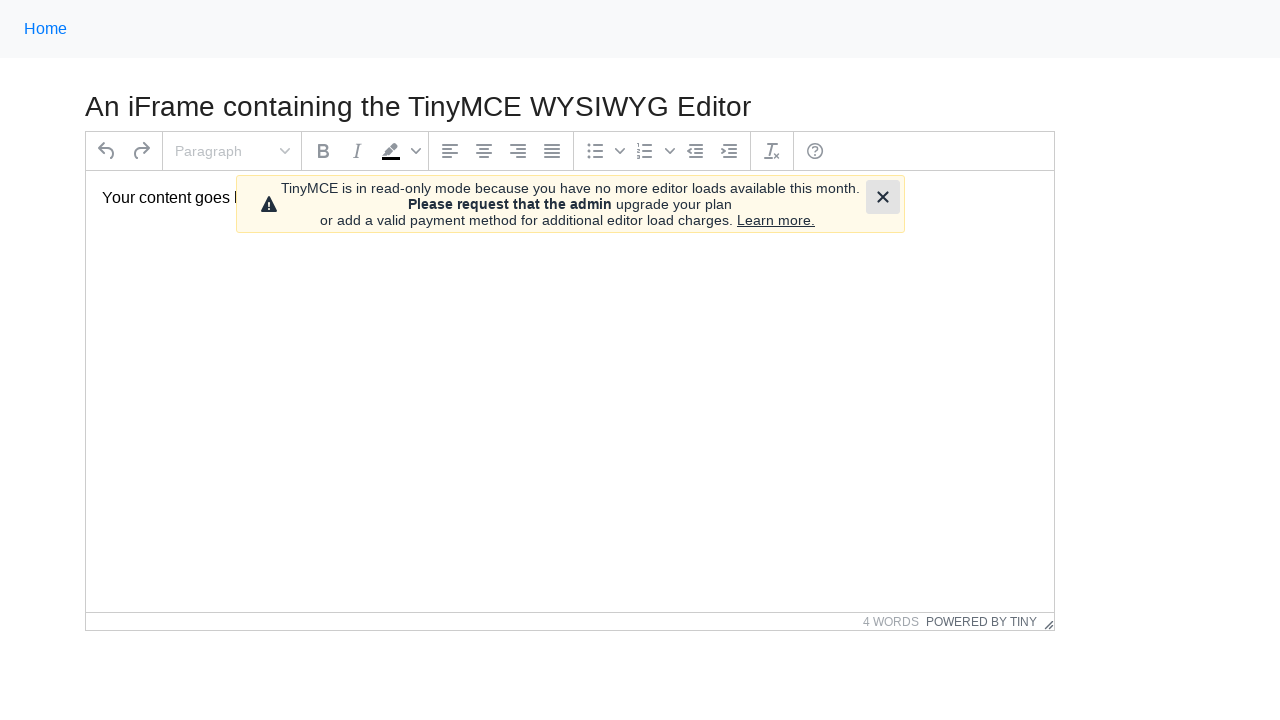

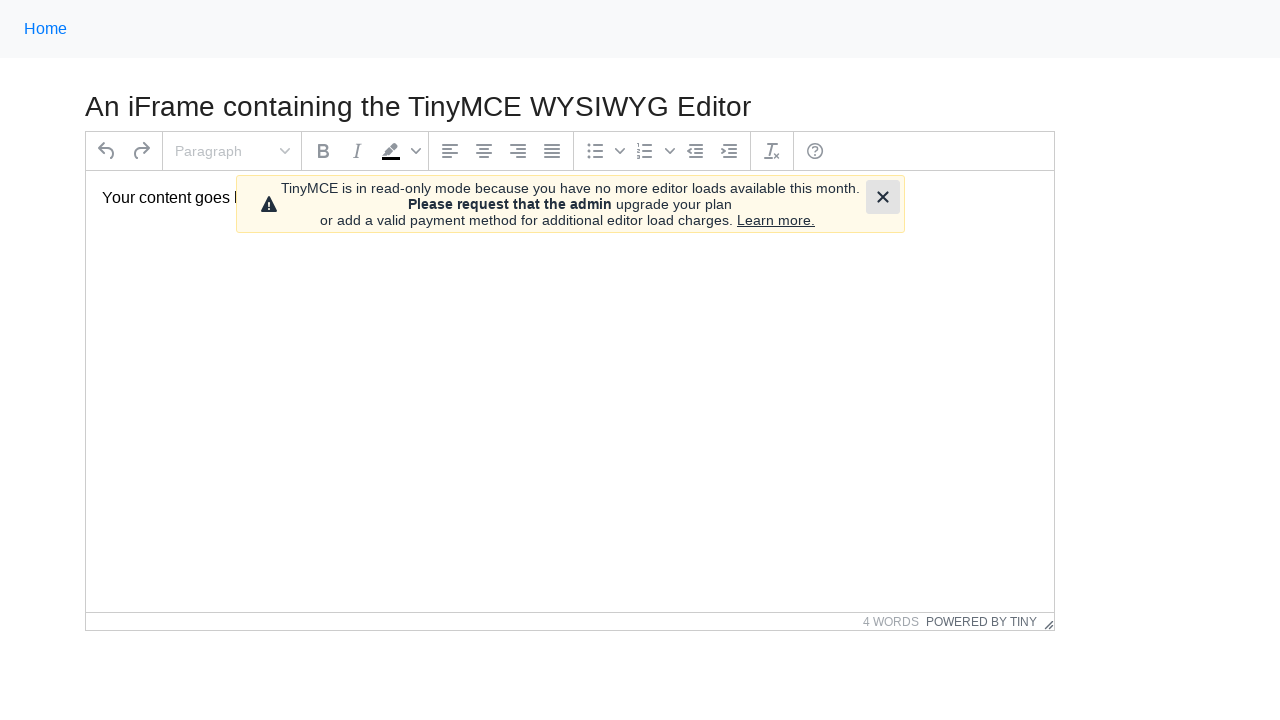